Tests a simple form by filling in first name, last name, city, and country fields using different element locator strategies, then submits the form

Starting URL: http://suninjuly.github.io/simple_form_find_task.html

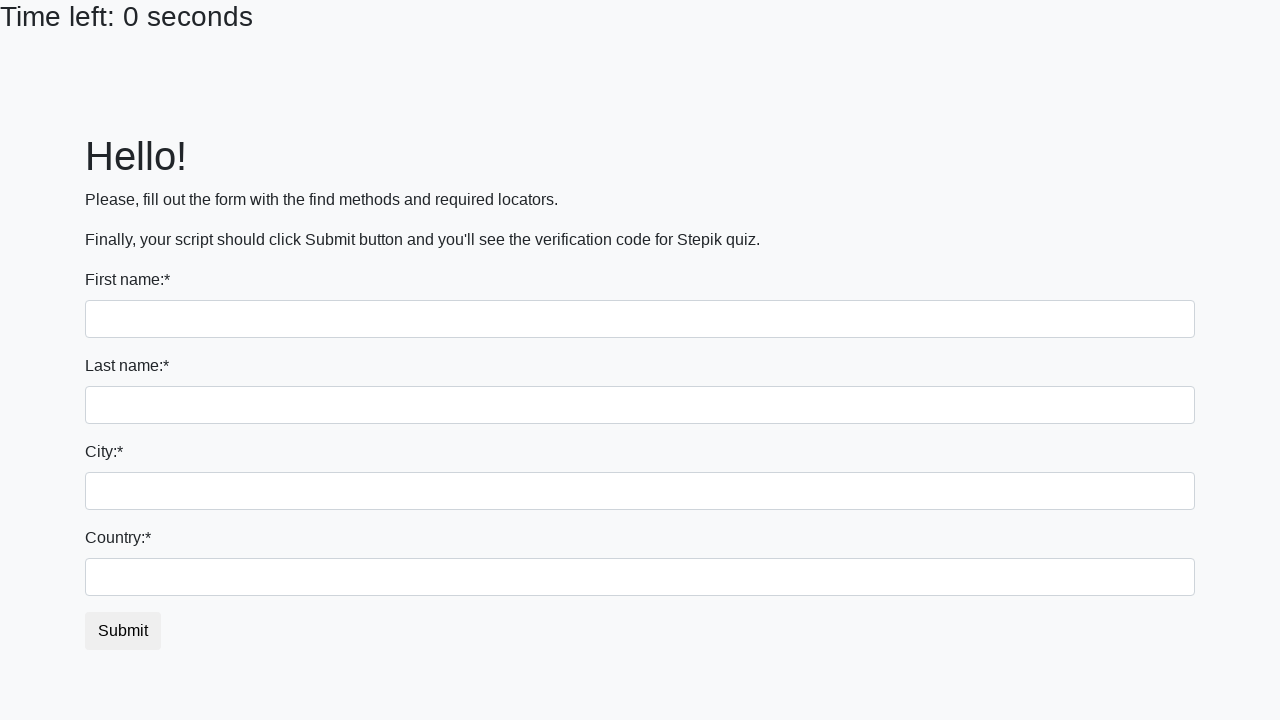

Filled first name field with 'Ivan' using tag name selector on input
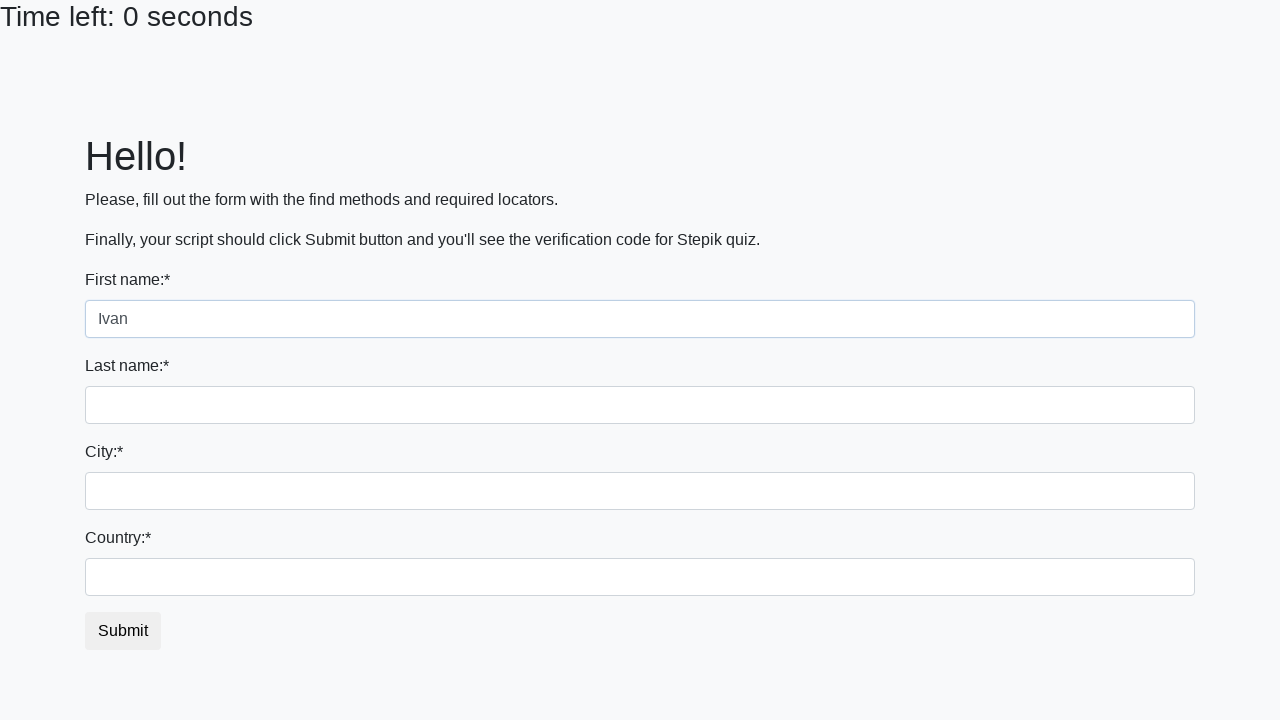

Filled last name field with 'Petrov' using name attribute selector on input[name='last_name']
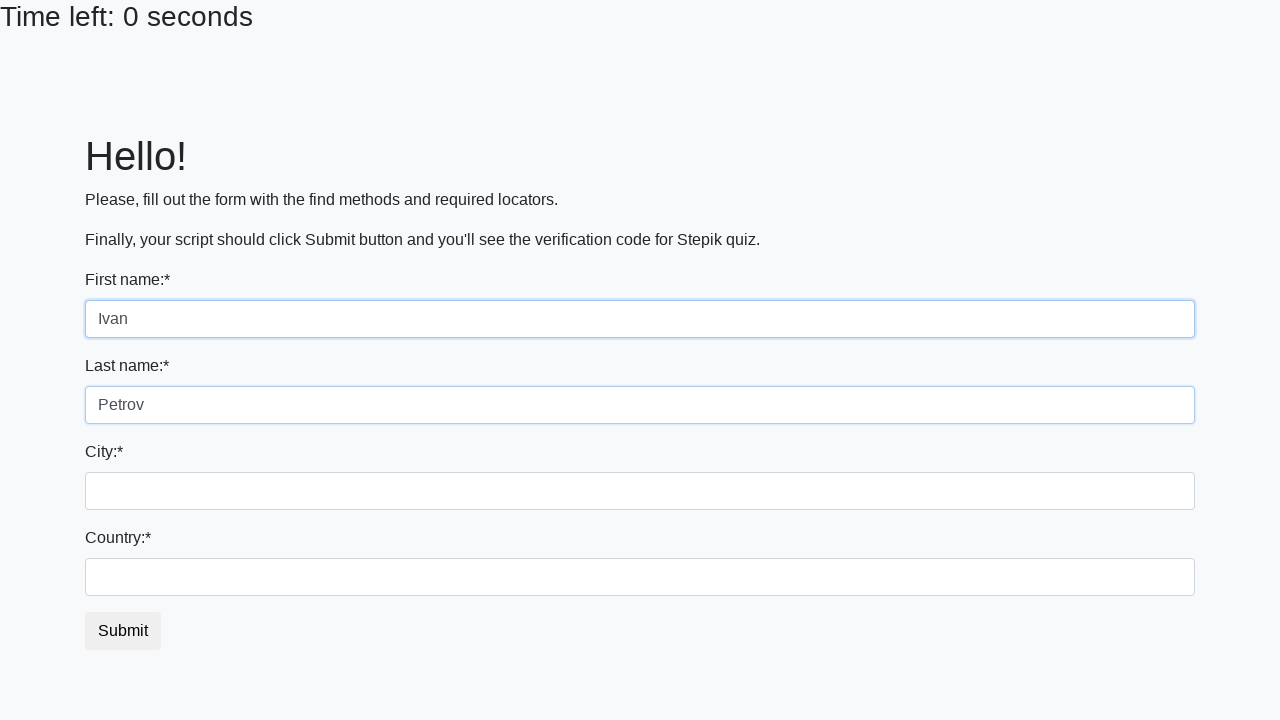

Filled city field with 'Smolensk' using class name selector on .city
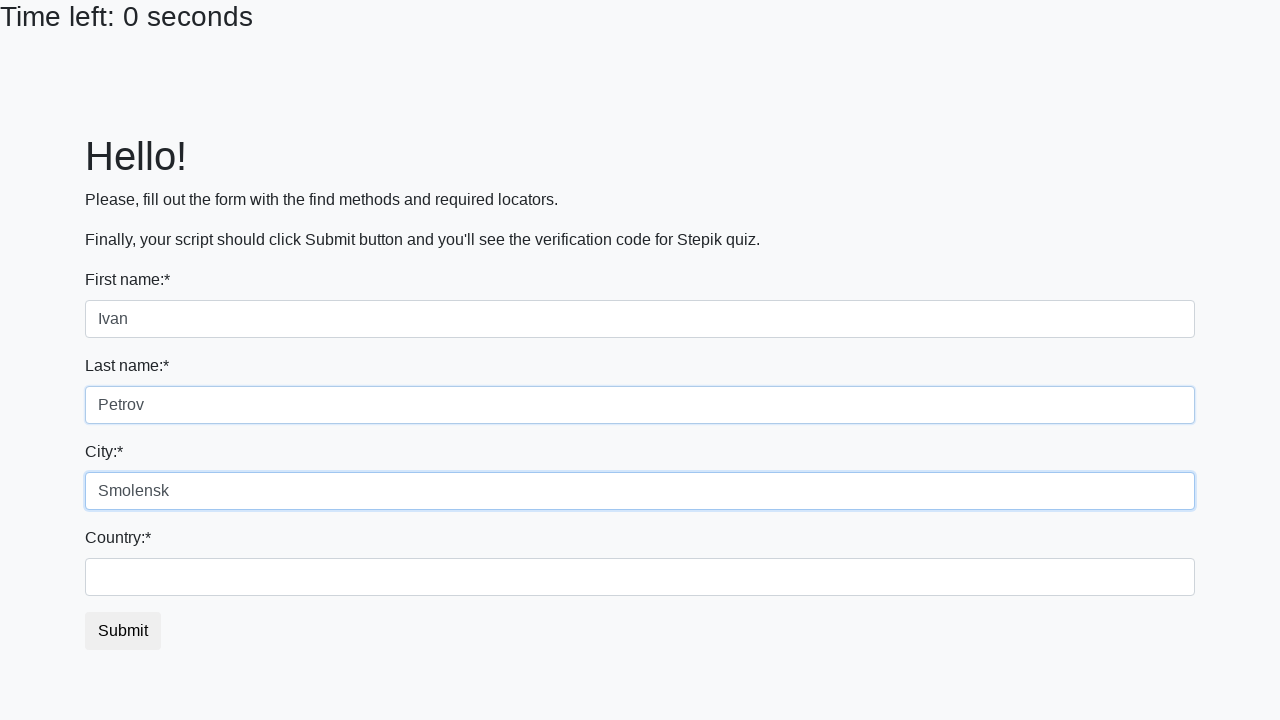

Filled country field with 'Russia' using id selector on #country
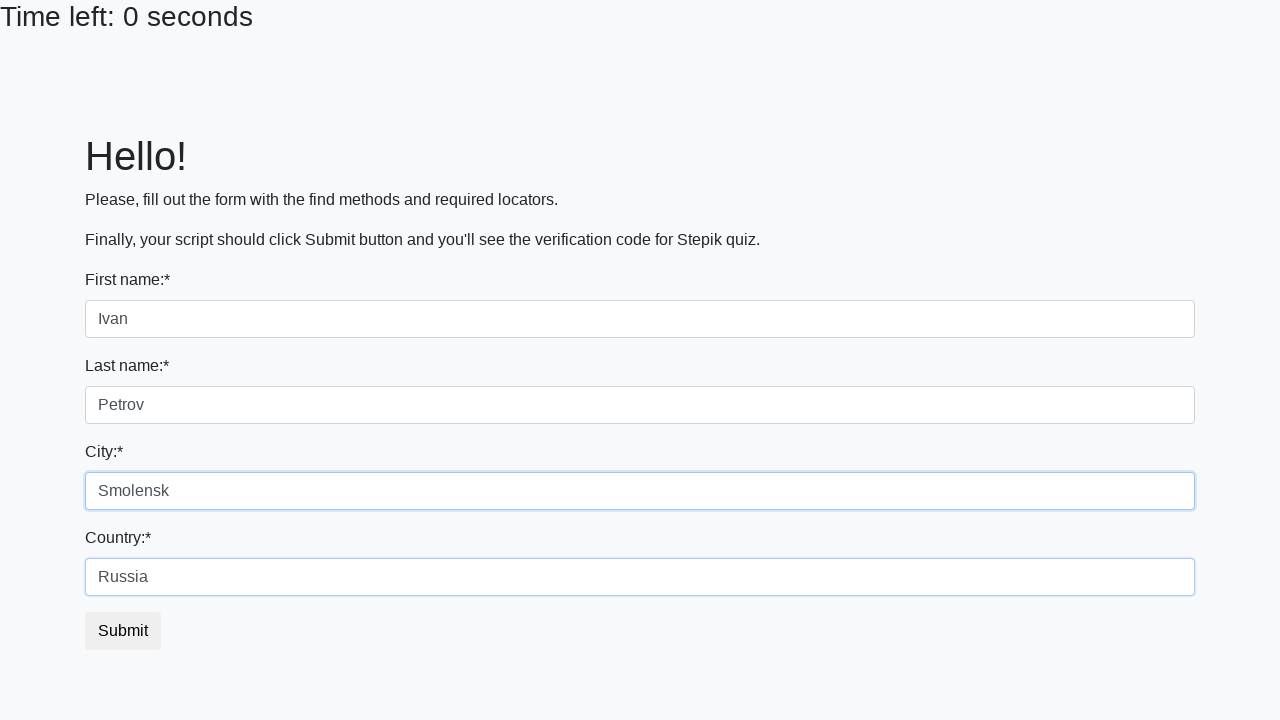

Clicked submit button to submit form at (123, 631) on button.btn
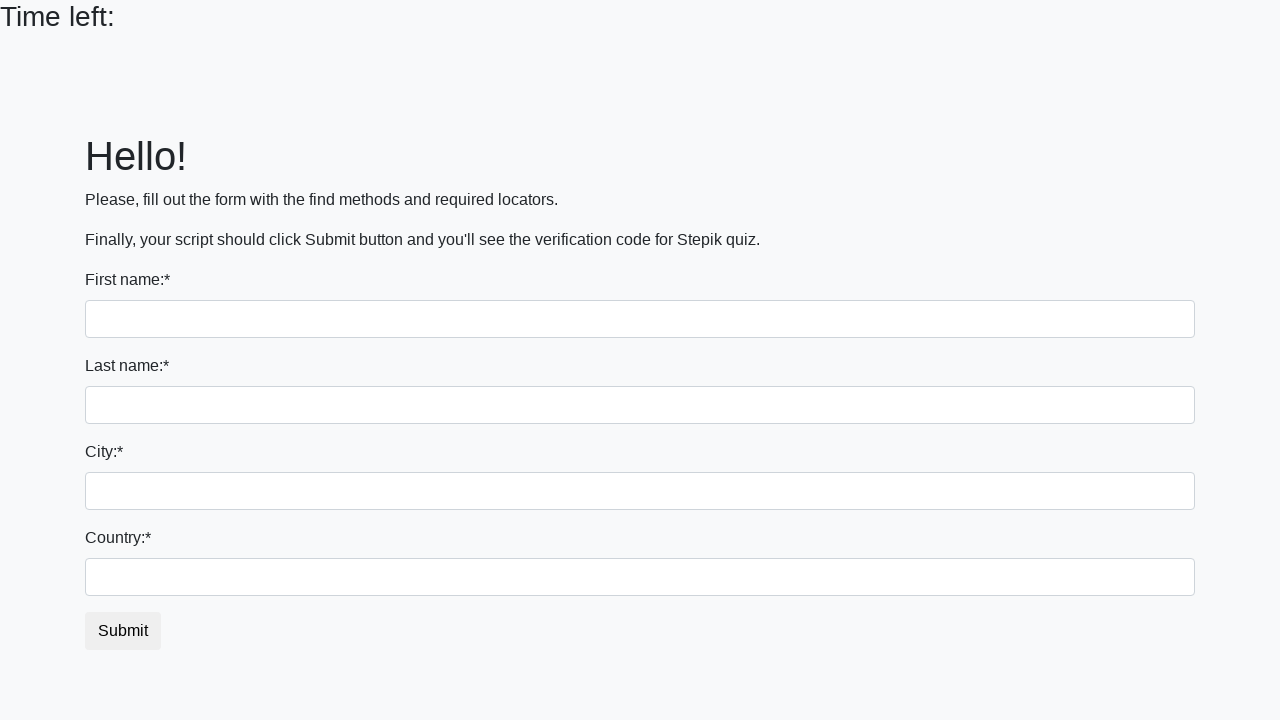

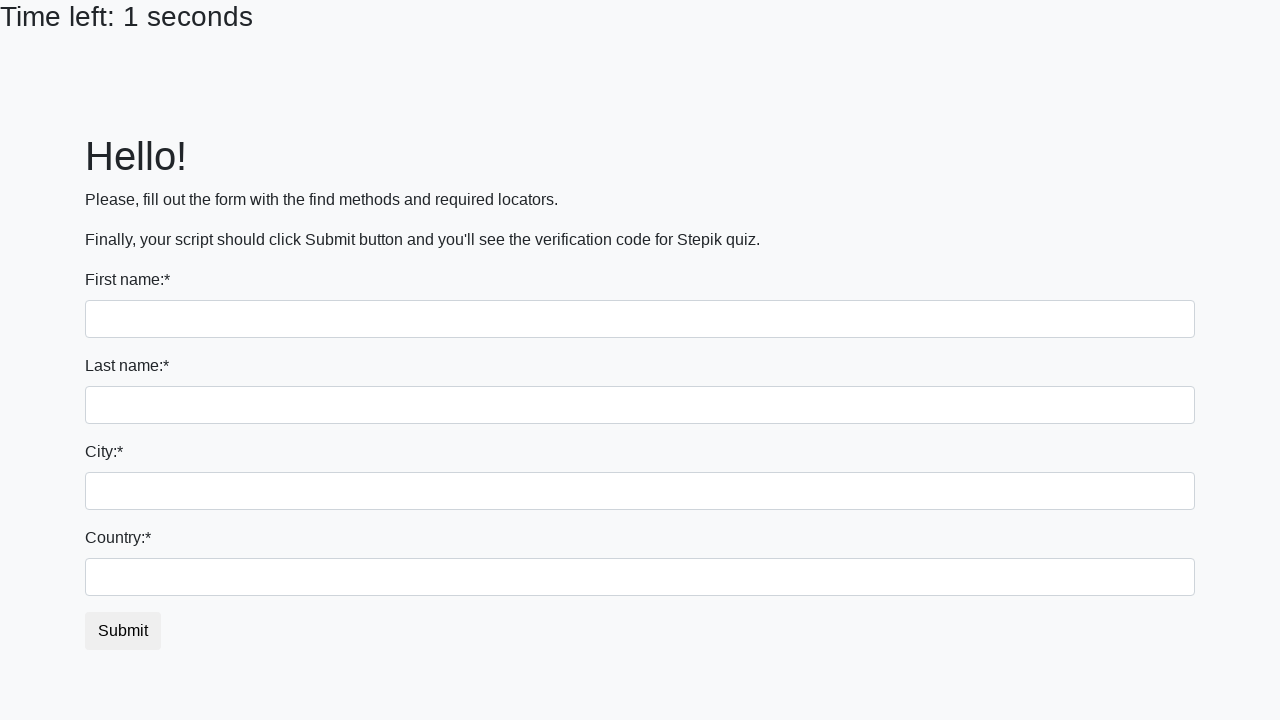